Tests explicit wait functionality by navigating to a loading images page and waiting for the "Done!" text to appear after images finish loading

Starting URL: https://bonigarcia.dev/selenium-webdriver-java/loading-images.html

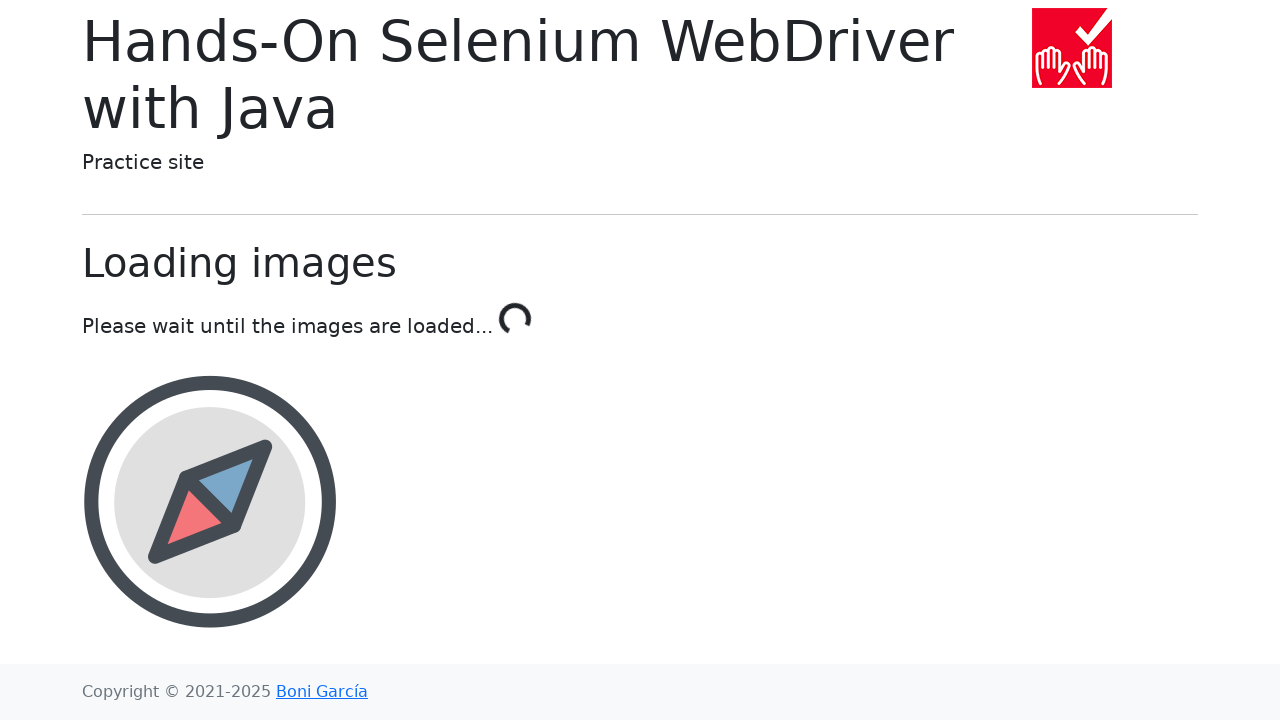

Navigated to loading images page
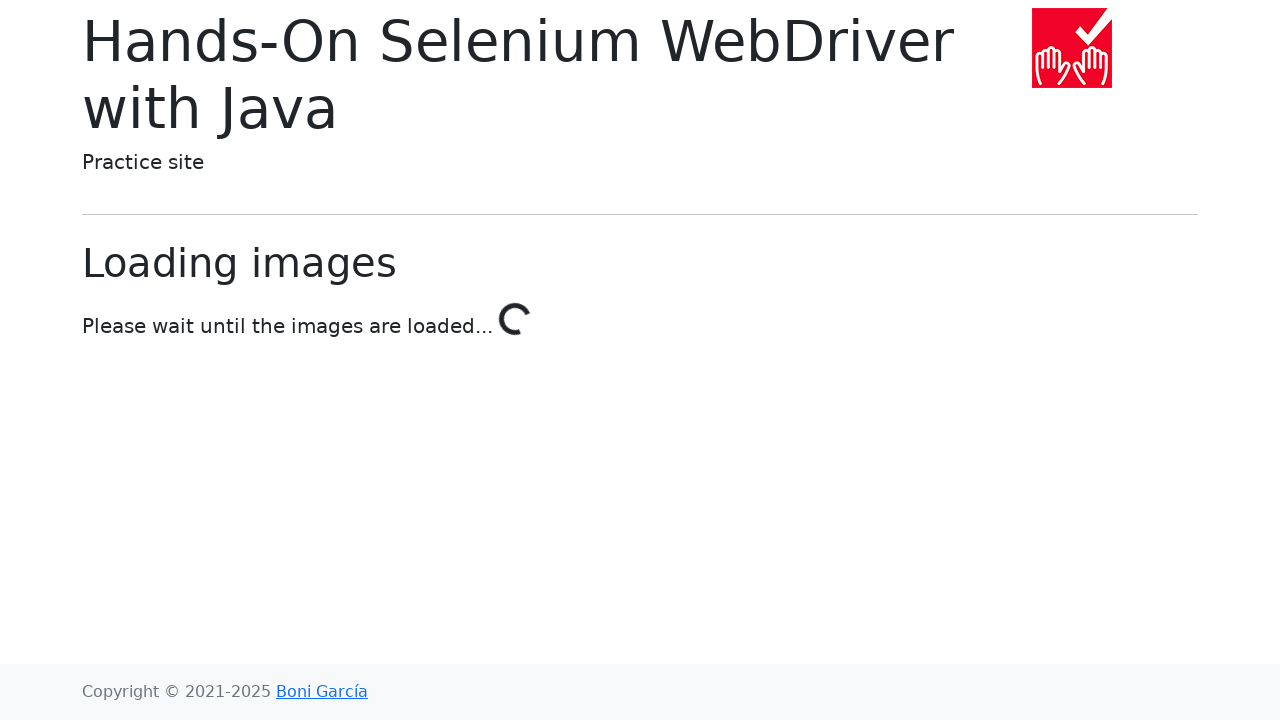

Waited for 'Done!' text to appear after images loaded
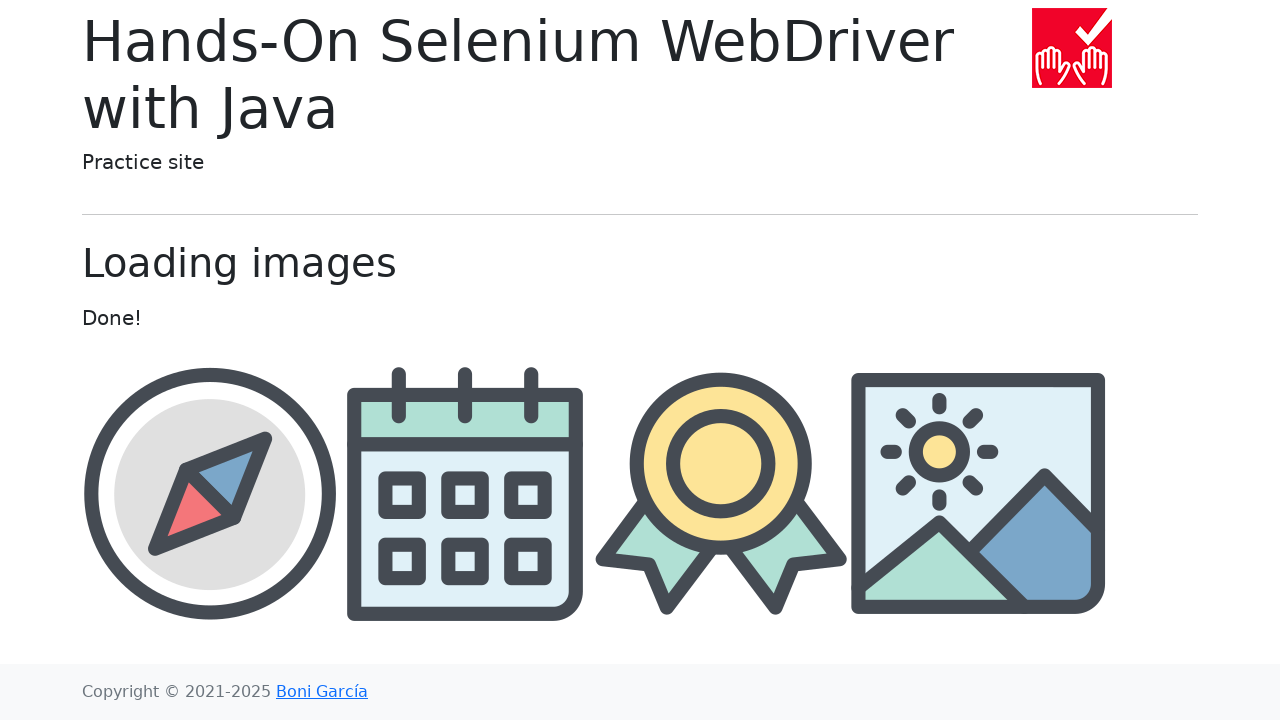

Verified 'Done!' element is visible
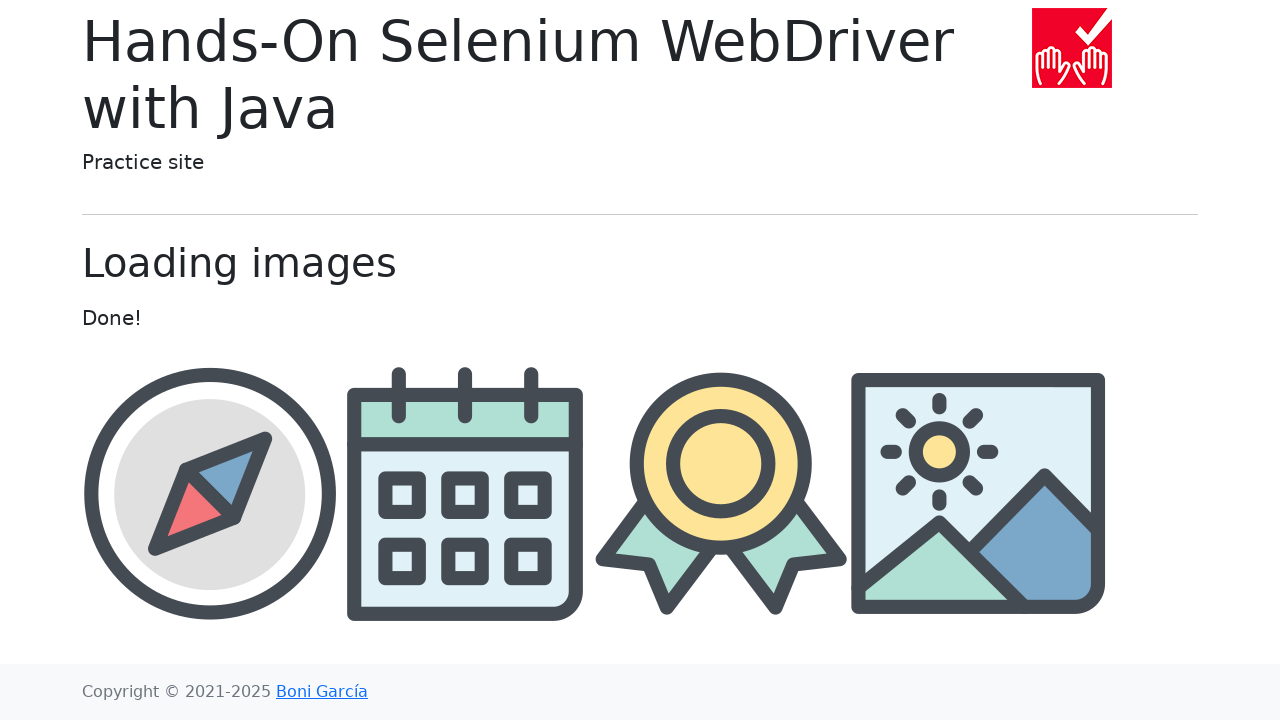

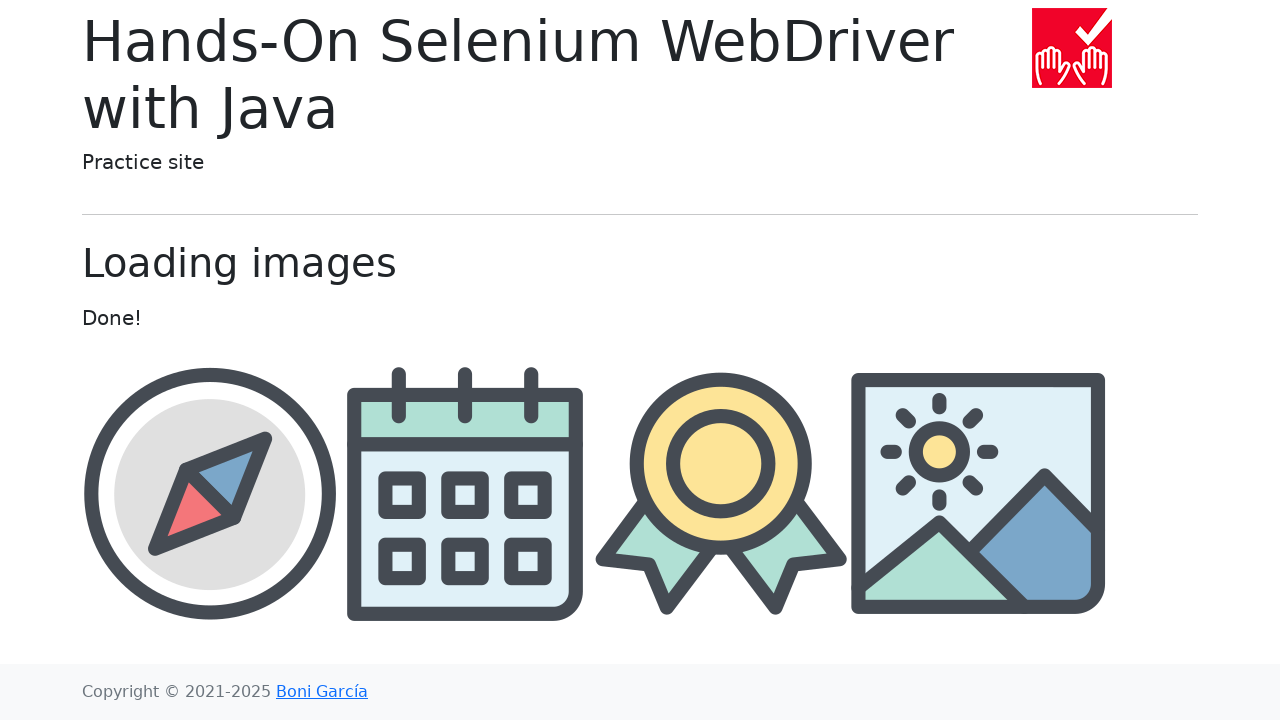